Tests hover functionality with multiple assertions verifying caption visibility and content

Starting URL: https://the-internet.herokuapp.com

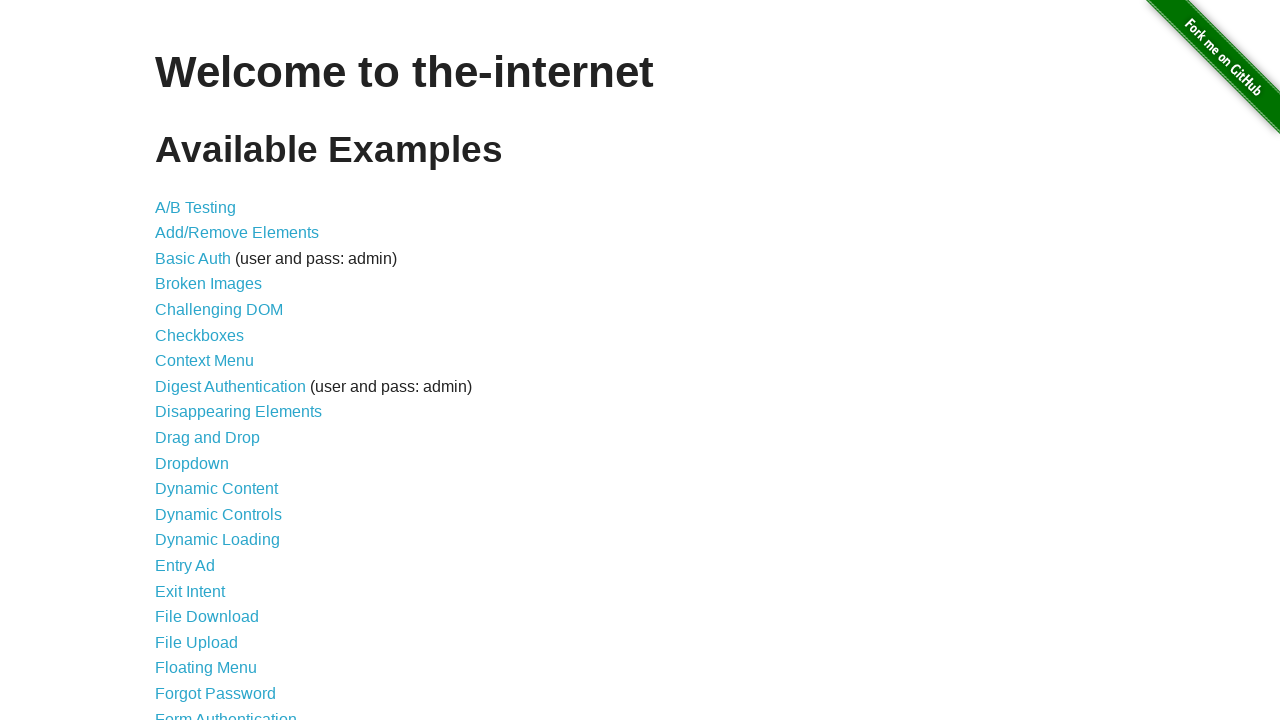

Page fully loaded
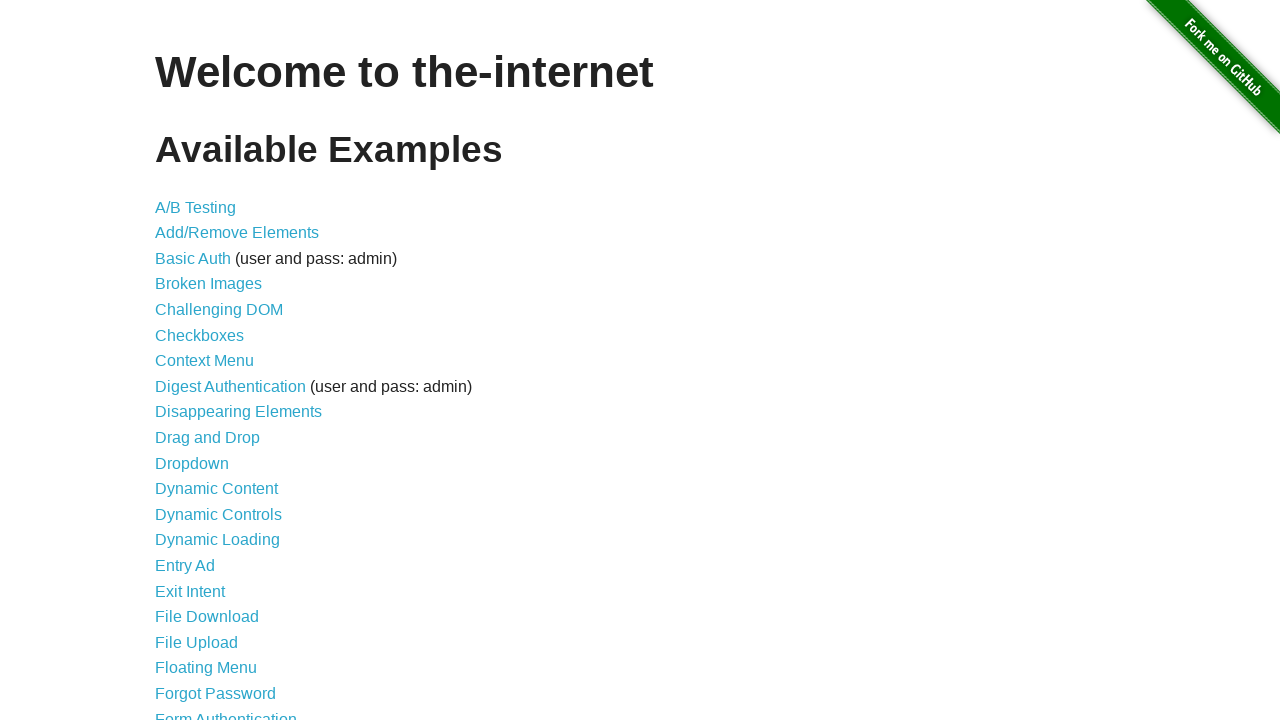

Clicked on hovers link at (180, 360) on [href="/hovers"]
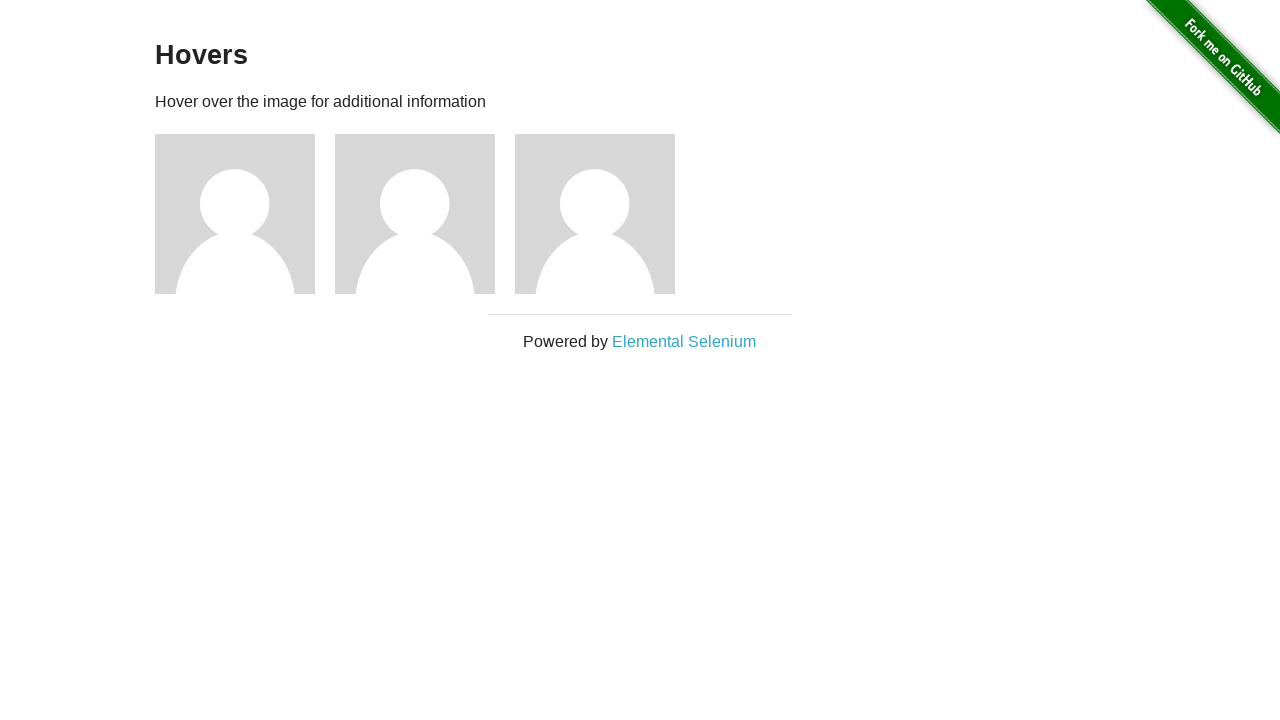

Hovered over first user avatar at (235, 214) on internal:attr=[alt="User Avatar"i] >> nth=0
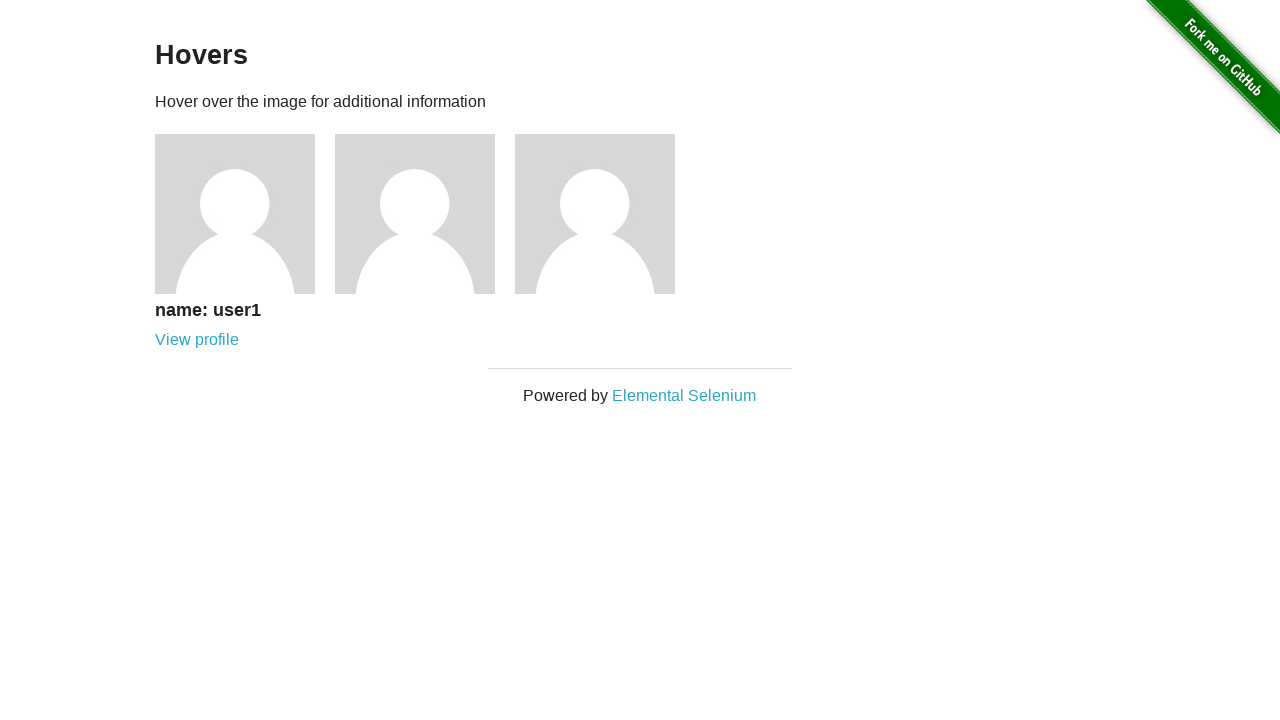

Caption h5 element became visible
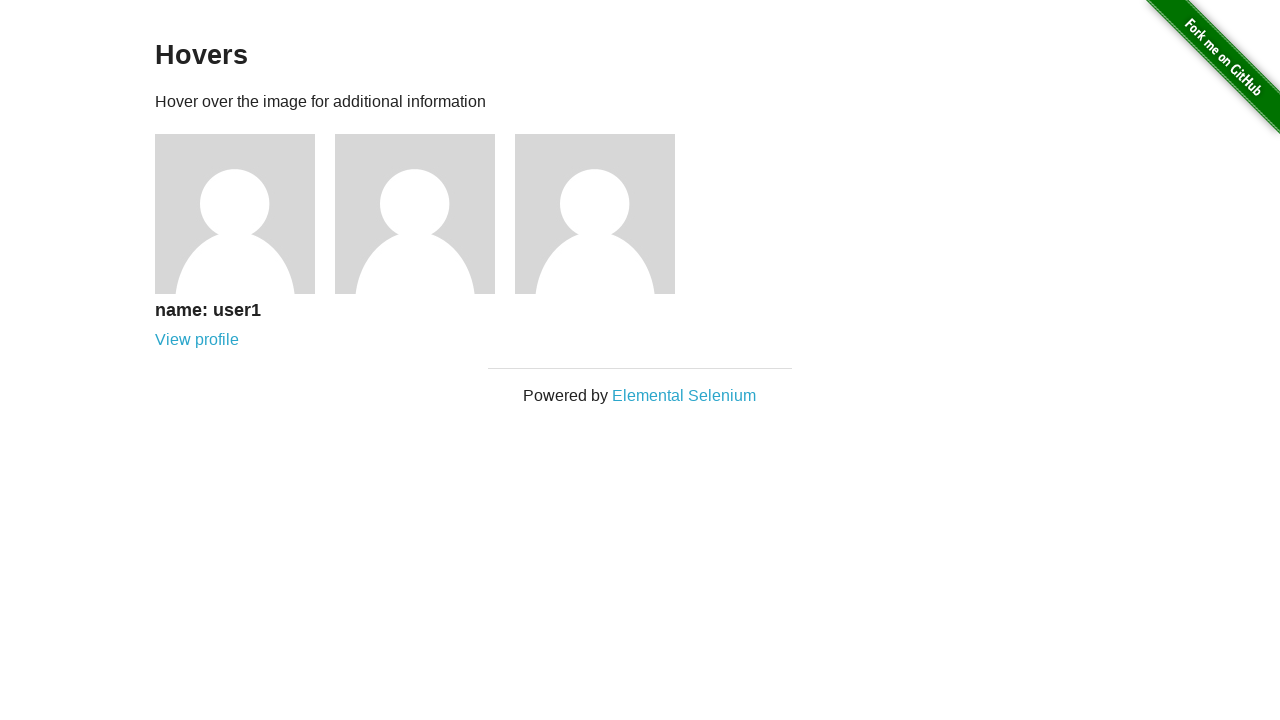

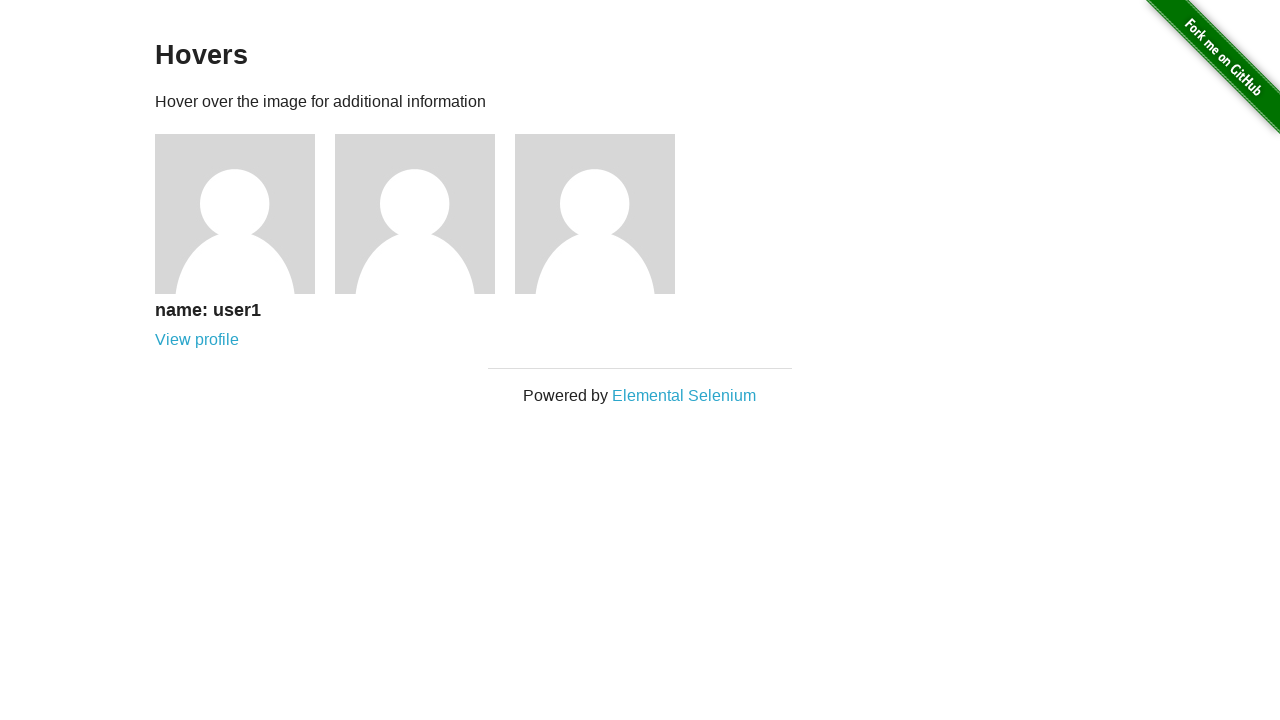